Navigates to a stock market gainers page and interacts with a data table by clicking on a specific cell, then verifies the table structure by counting rows and columns

Starting URL: https://money.rediff.com/gainers

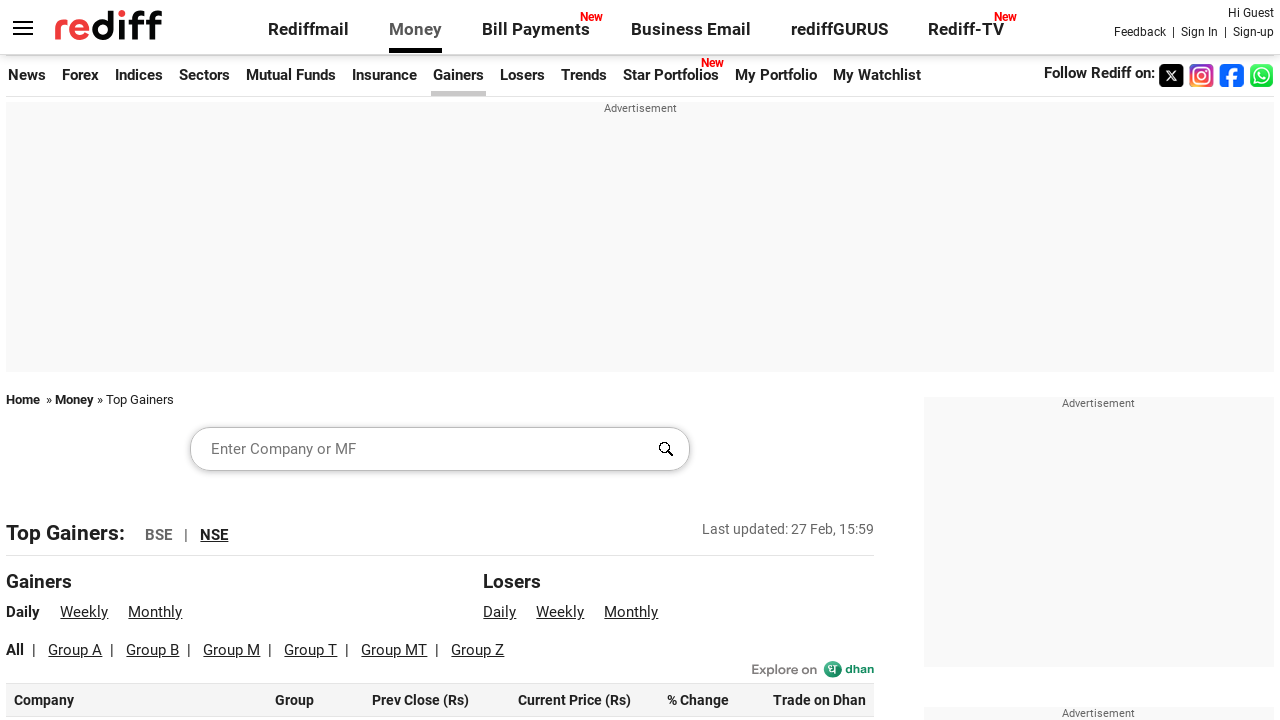

Stock market gainers data table loaded
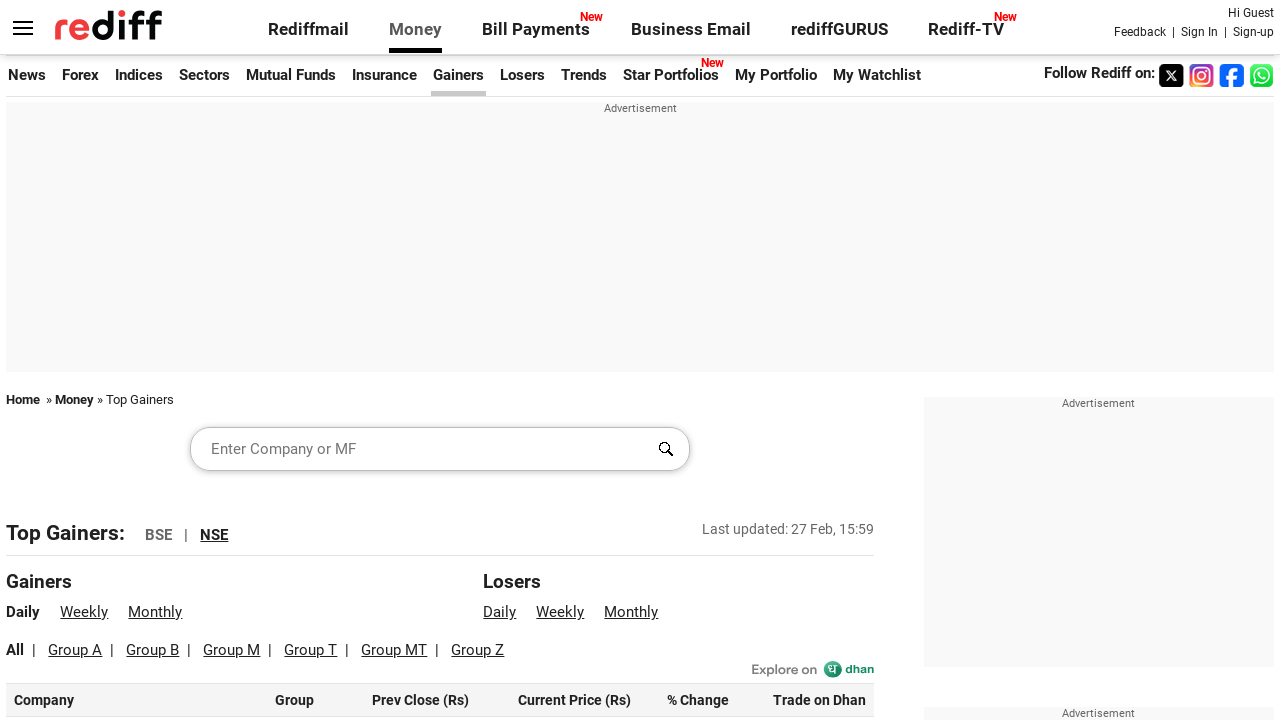

Clicked on third row, second column of the gainers table at (301, 360) on xpath=//table[@class='dataTable']/tbody/tr[3]/td[2]
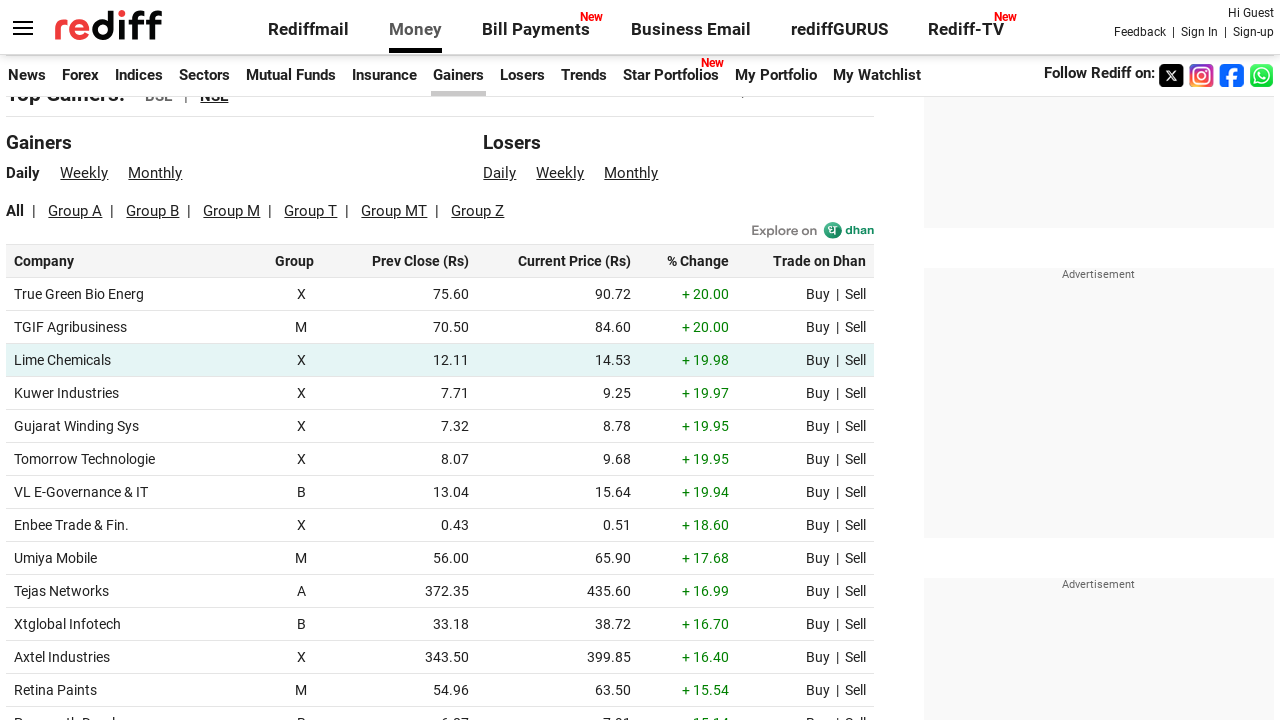

Network activity settled after table cell click
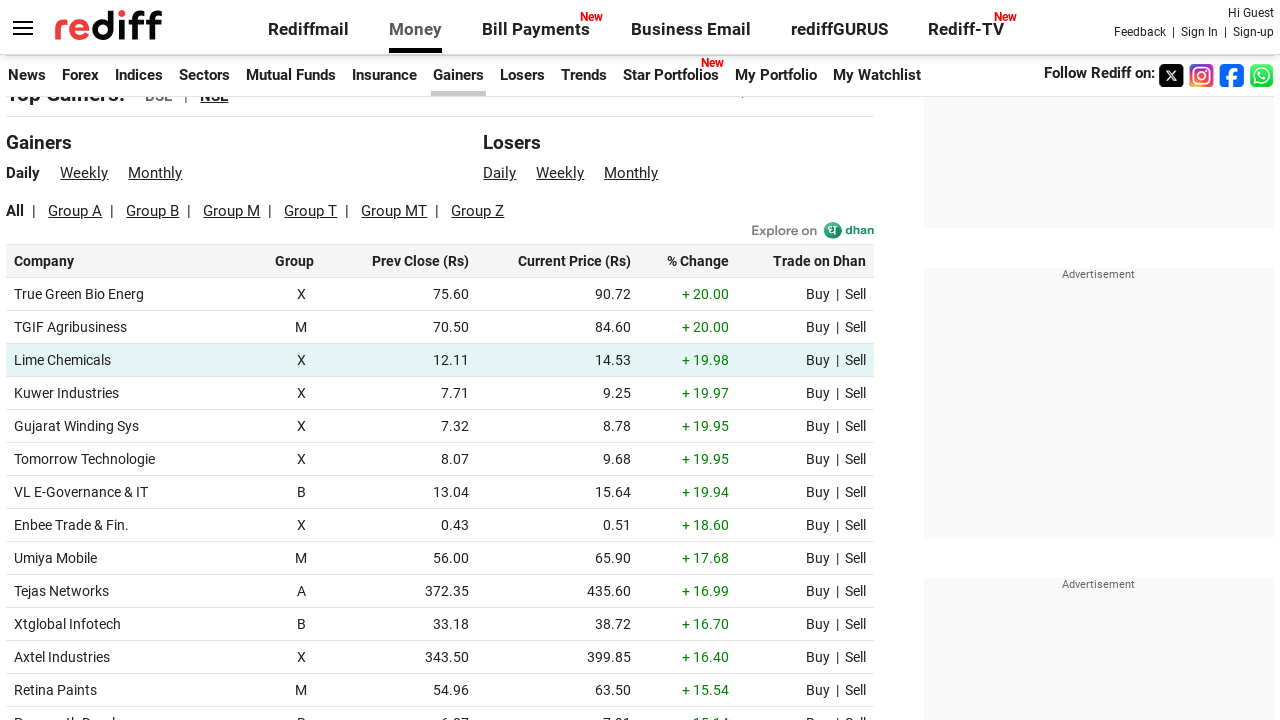

Table contains 100 rows
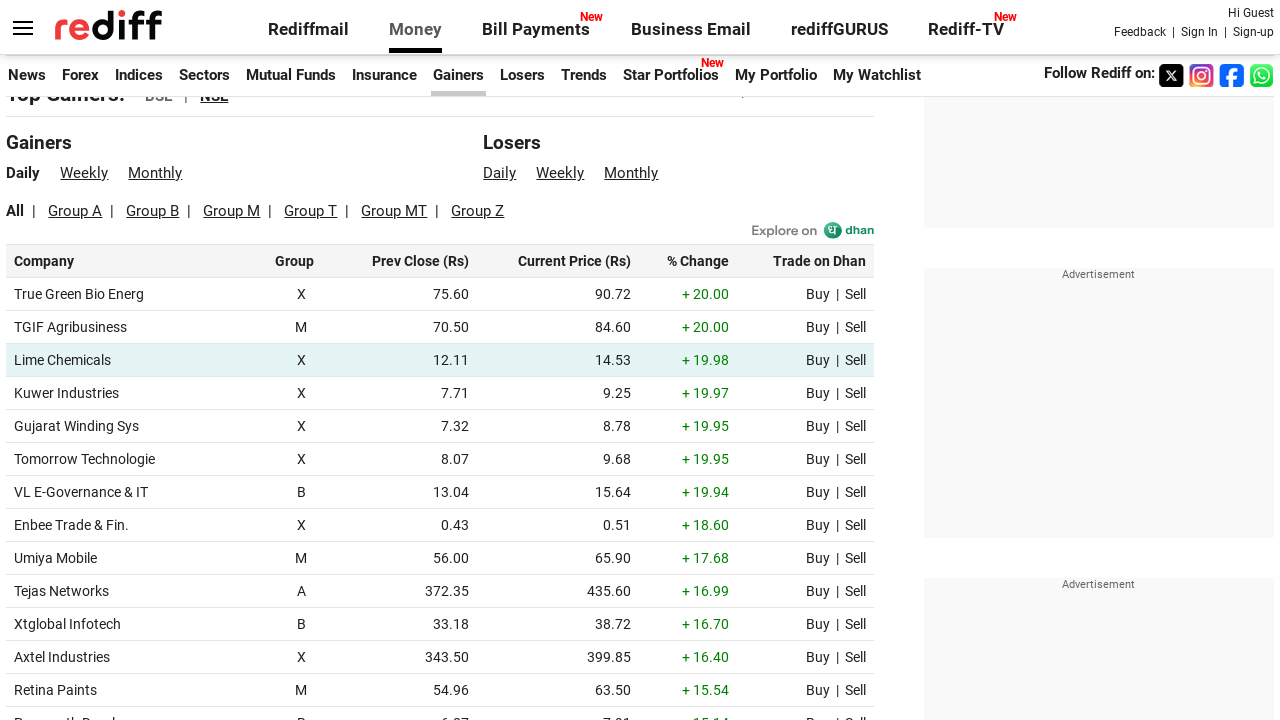

Table contains 6 columns
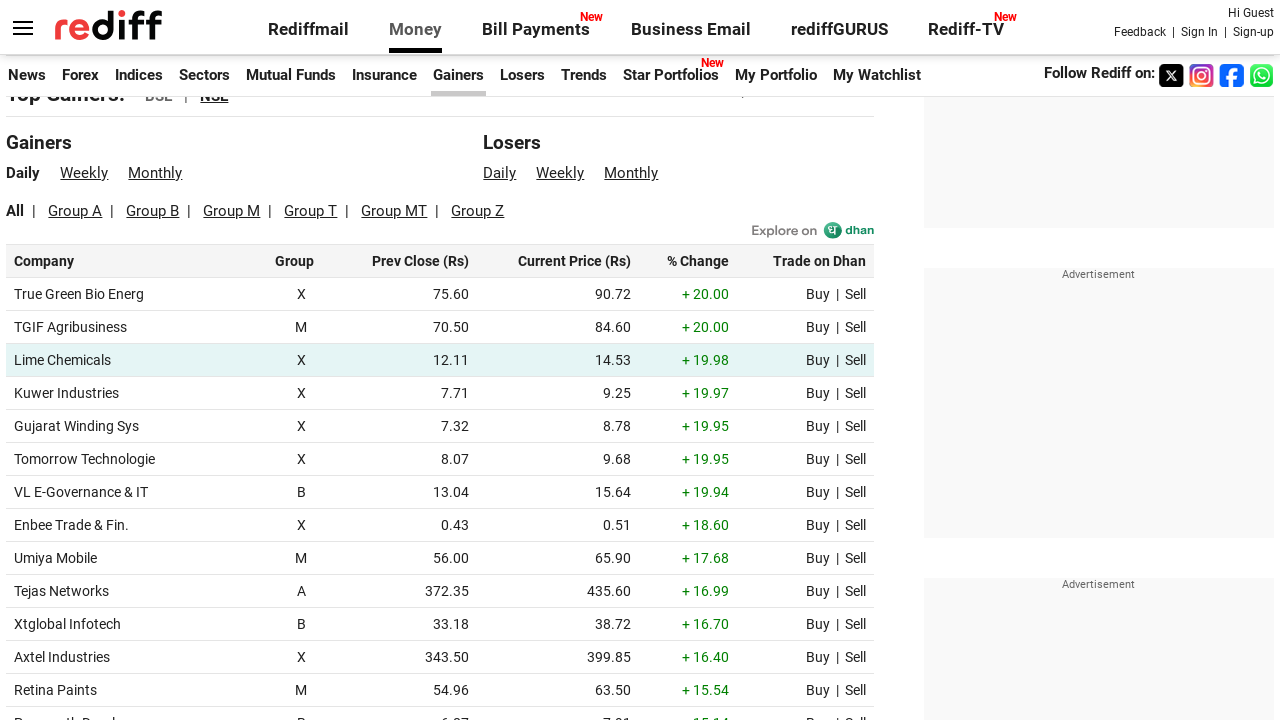

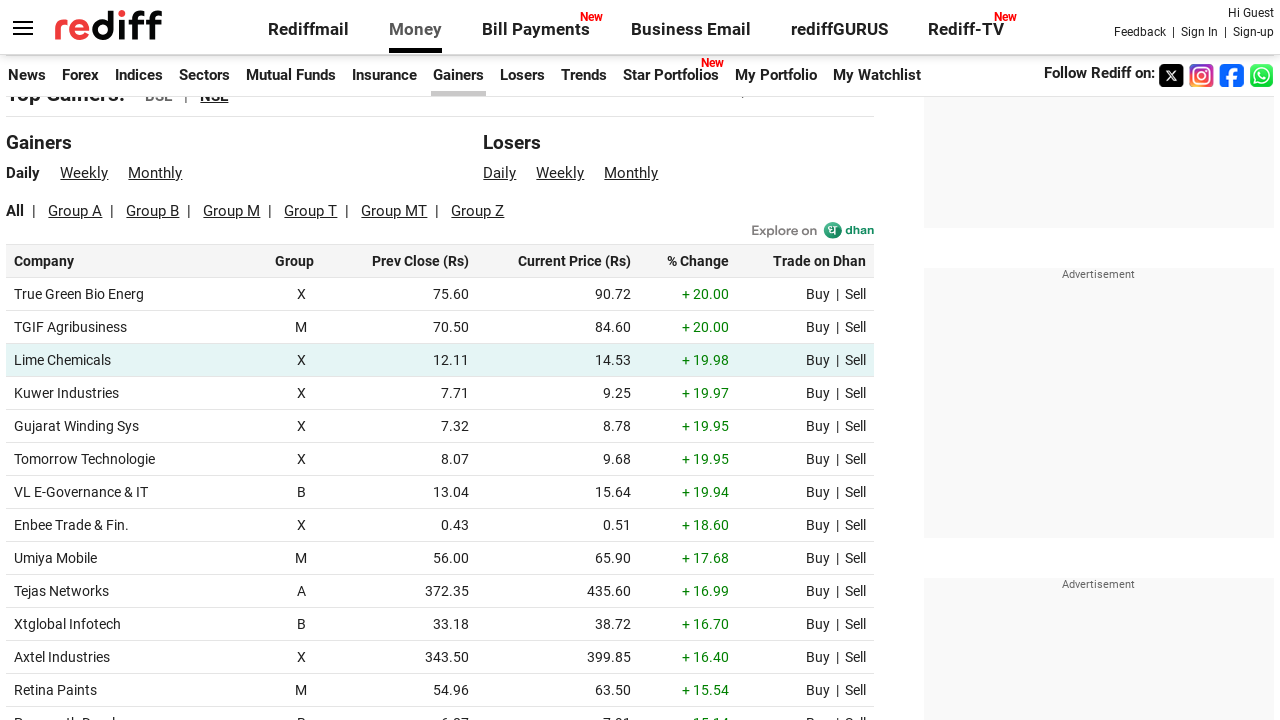